Tests keyboard input with modifier keys by typing uppercase text using Shift key held down

Starting URL: https://demo.aspnetawesome.com/TextBoxDemo

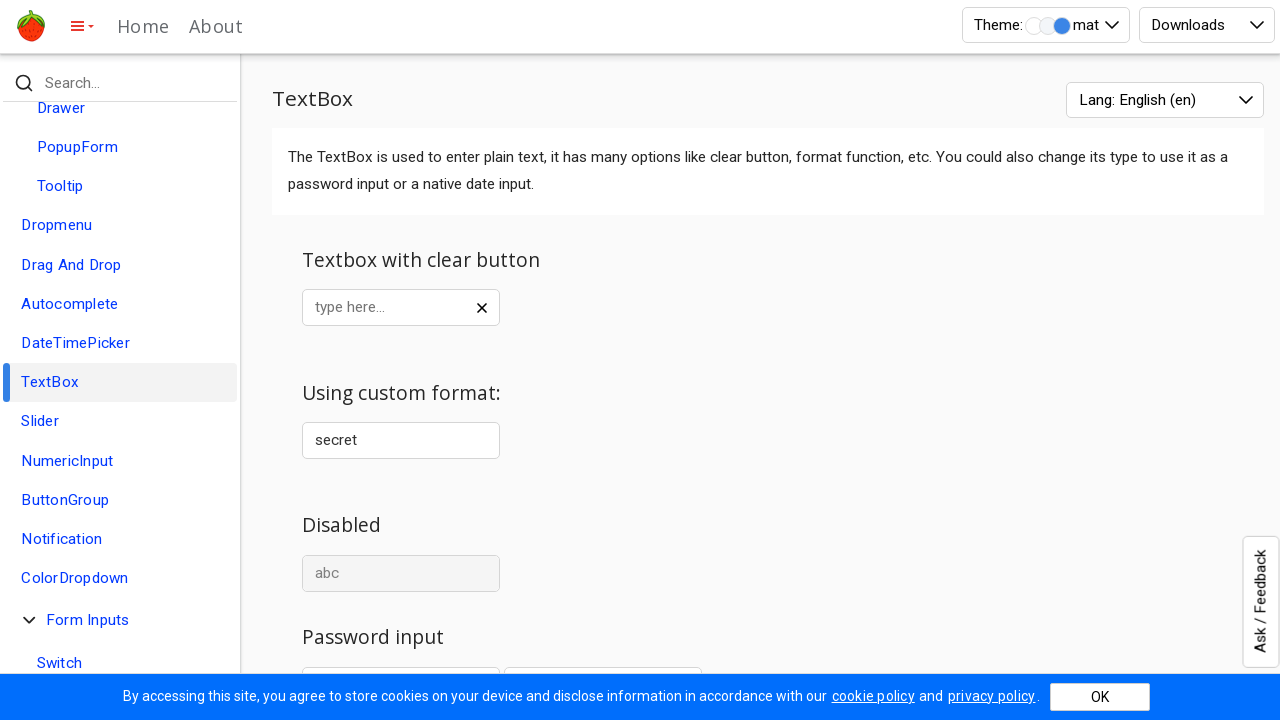

Text box #Name-awed became visible
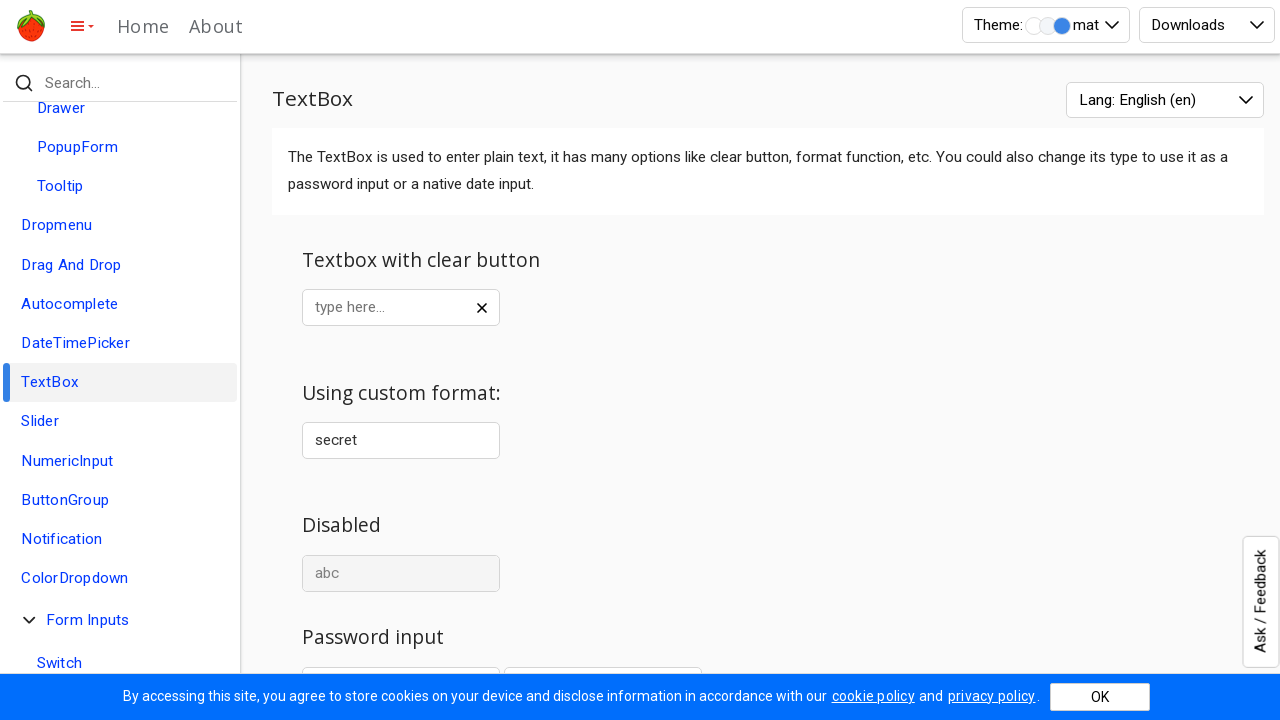

Clicked on text box to focus it at (384, 308) on #Name-awed
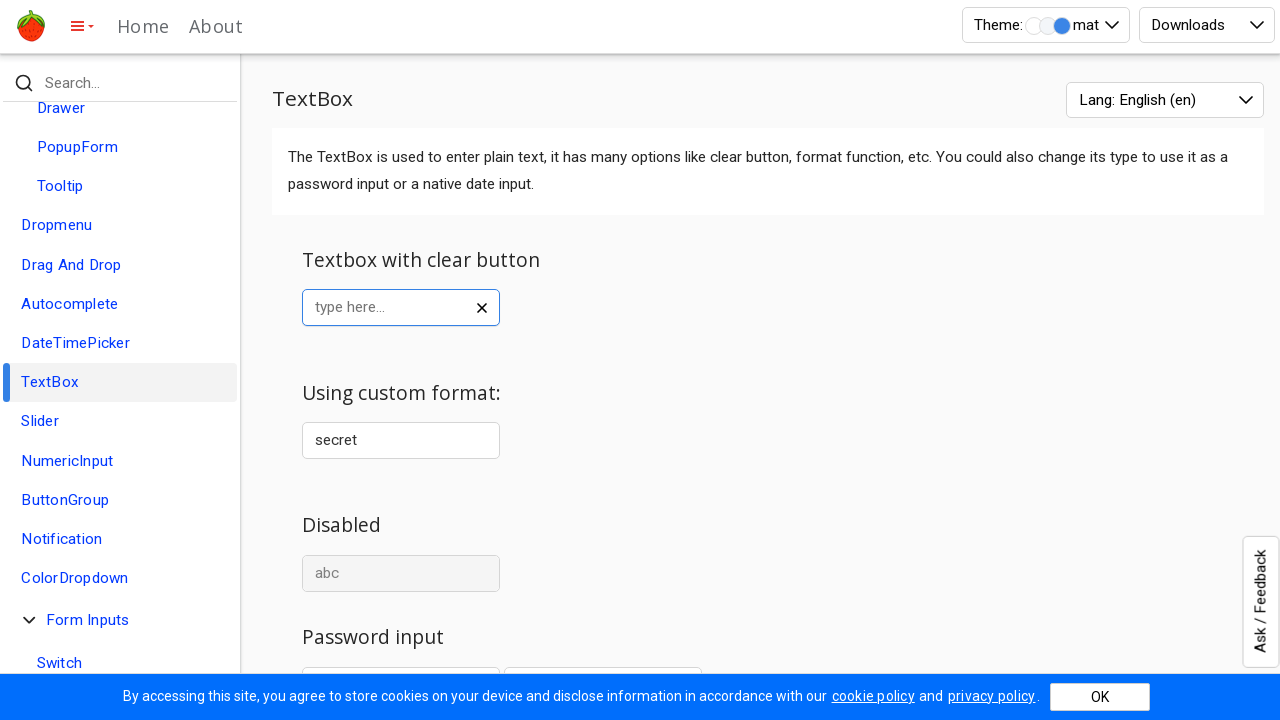

Held down Shift key
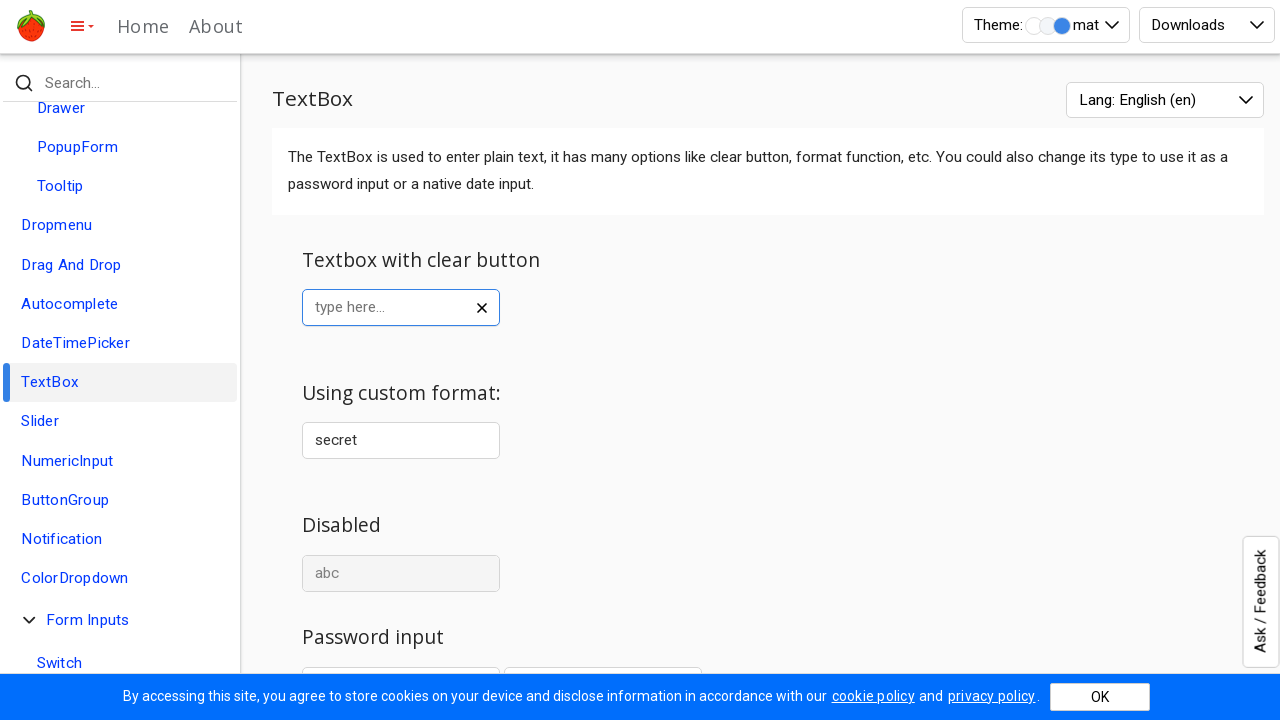

Typed 'hello world' with Shift held down (uppercase)
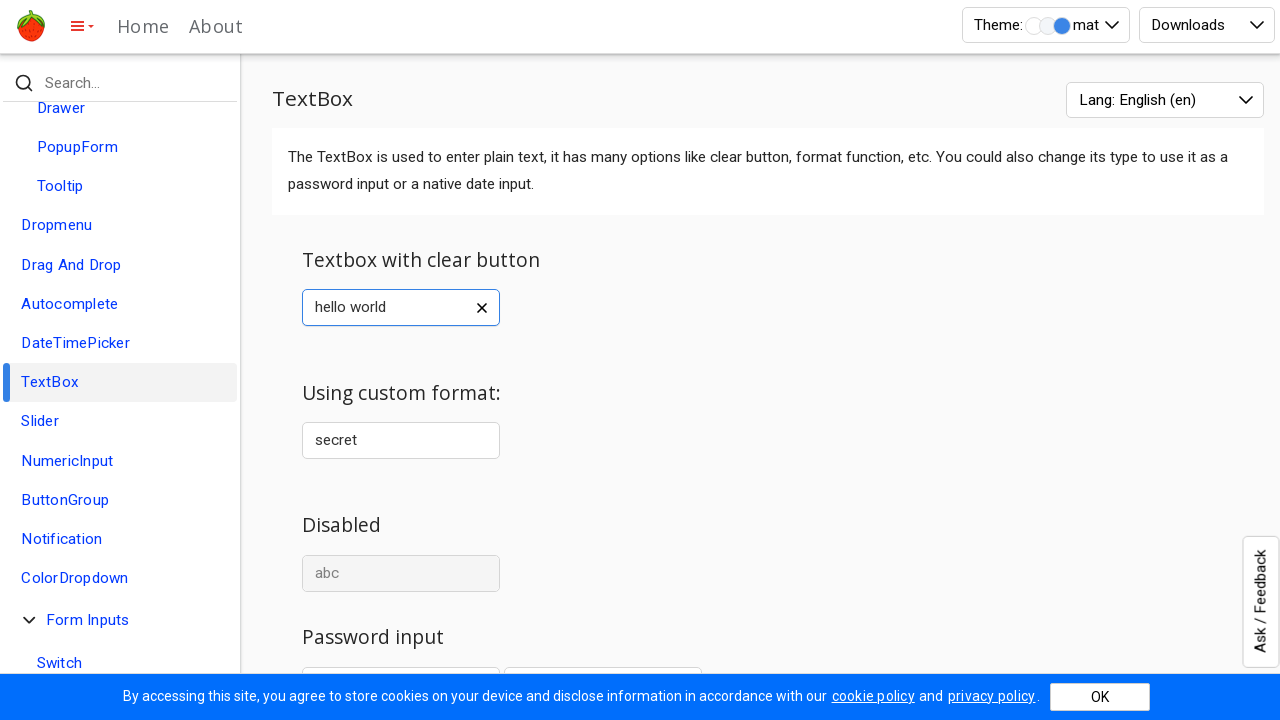

Released Shift key
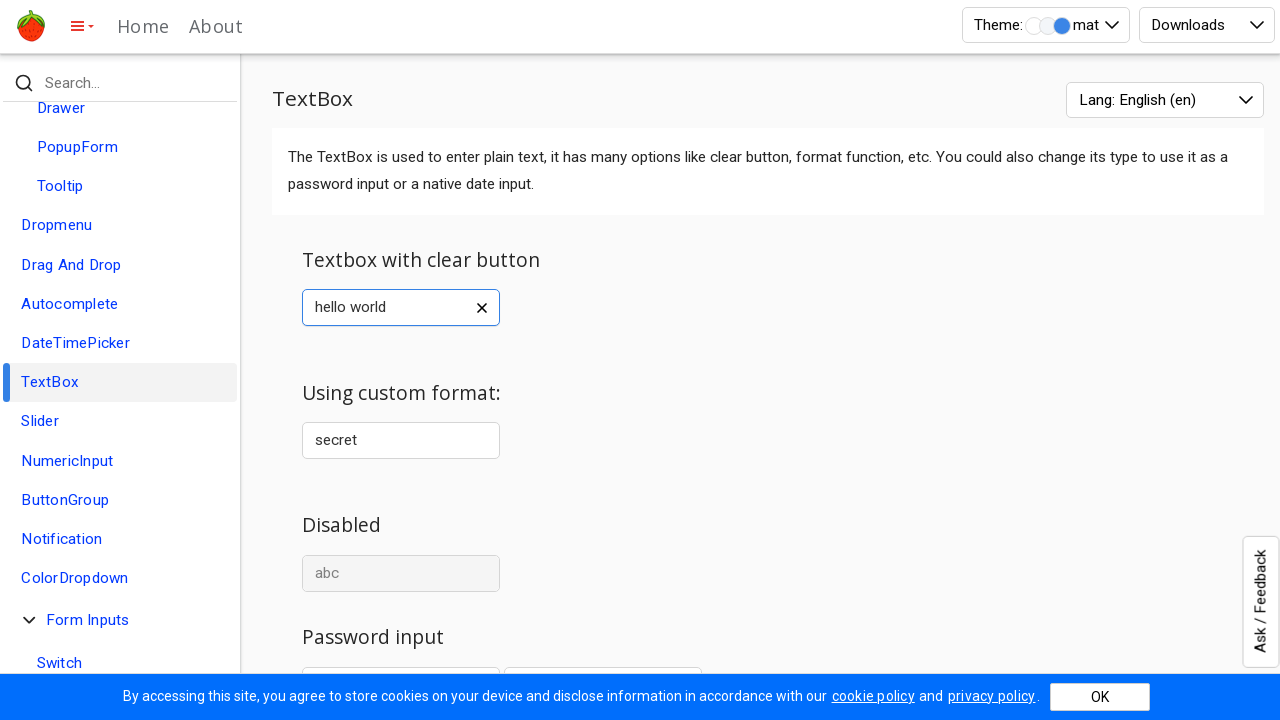

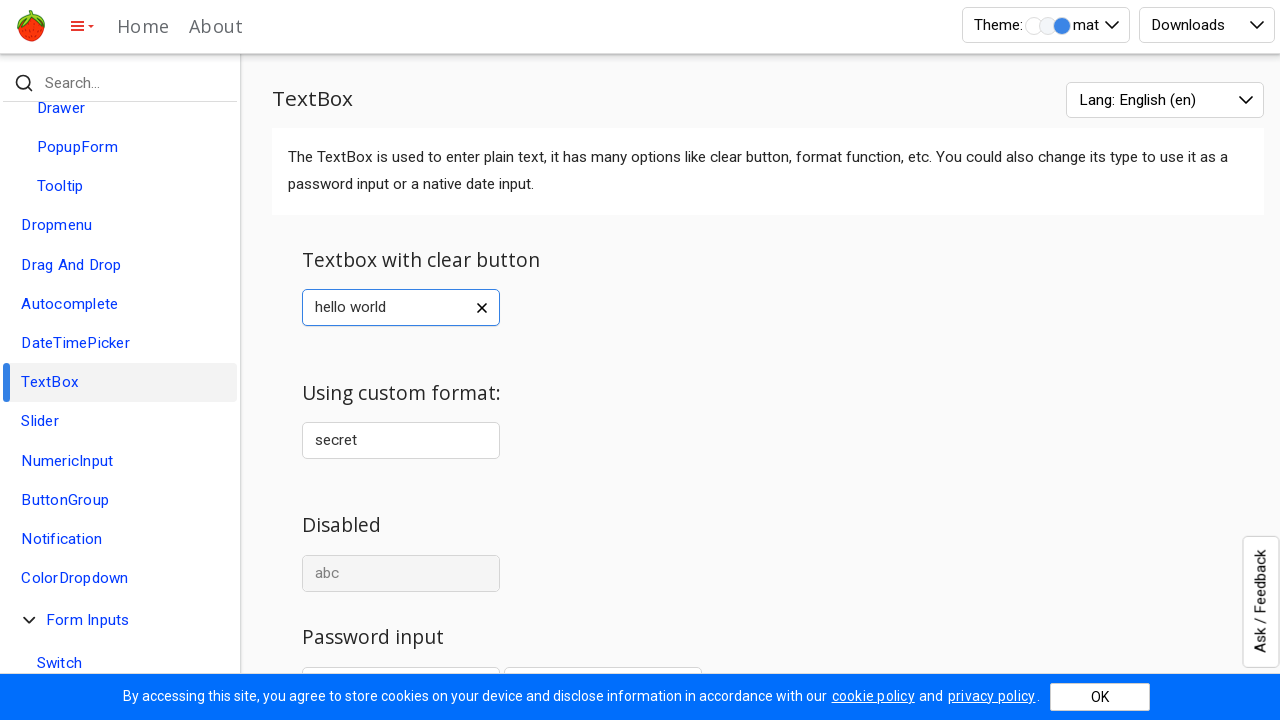